Navigates to the Americanas e-commerce website and refreshes the page to test page reload functionality.

Starting URL: https://www.americanas.com.br/

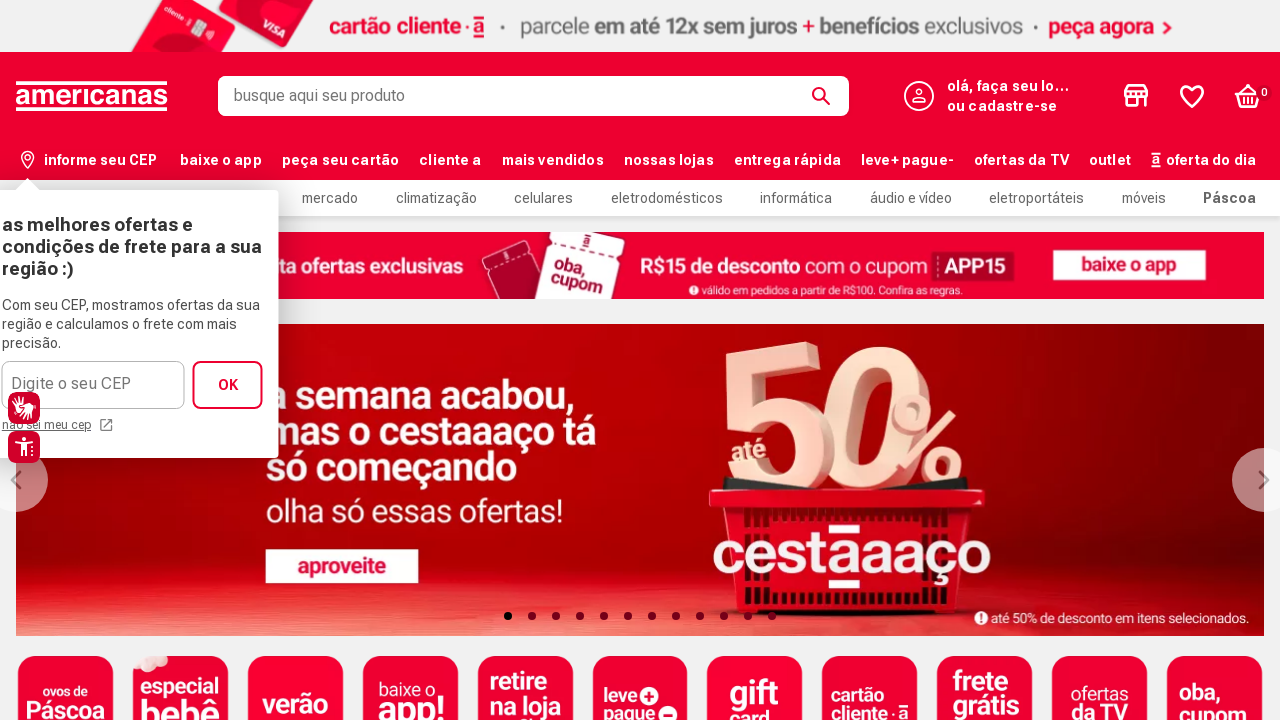

Waited for initial page load on Americanas e-commerce website
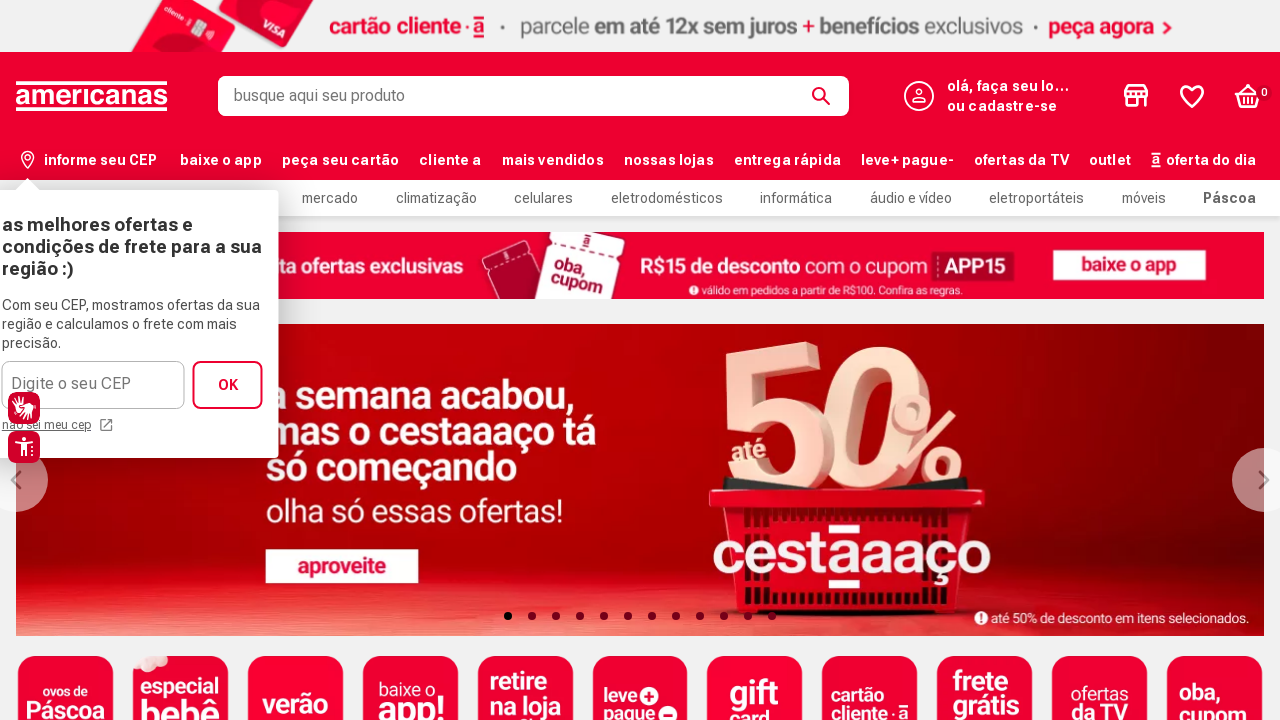

Refreshed the page to test page reload functionality
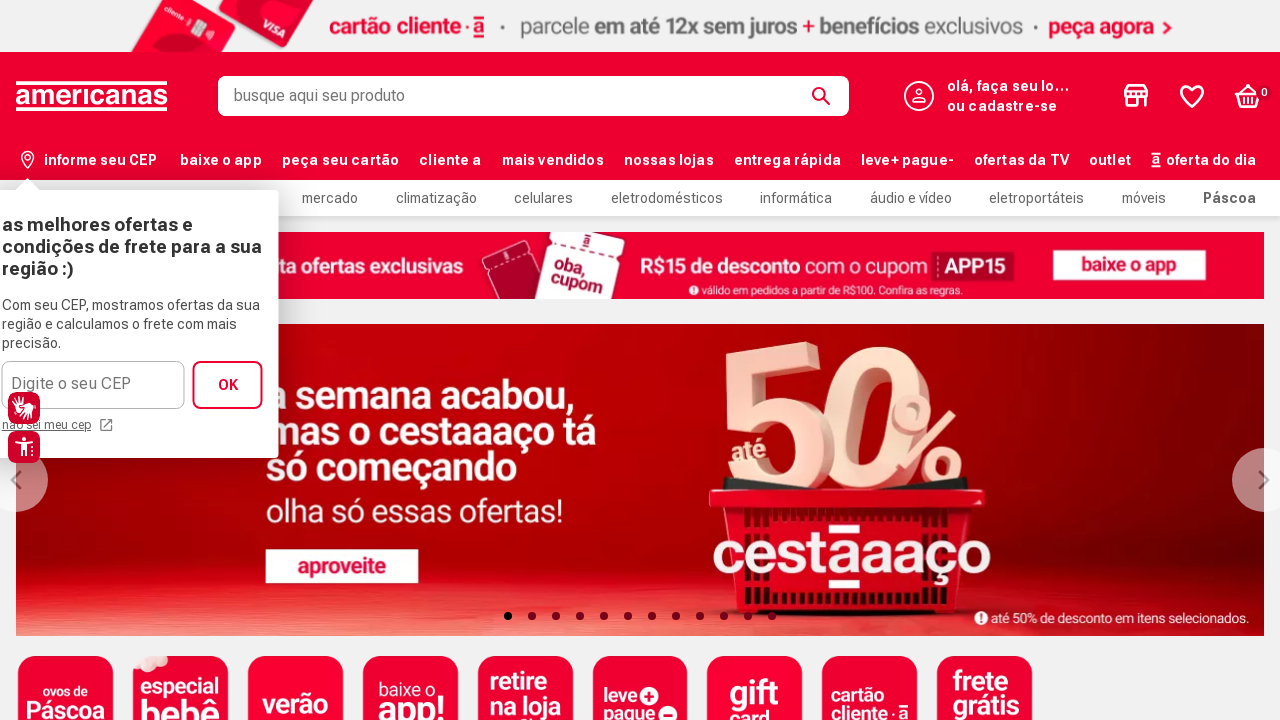

Waited for page to load after refresh
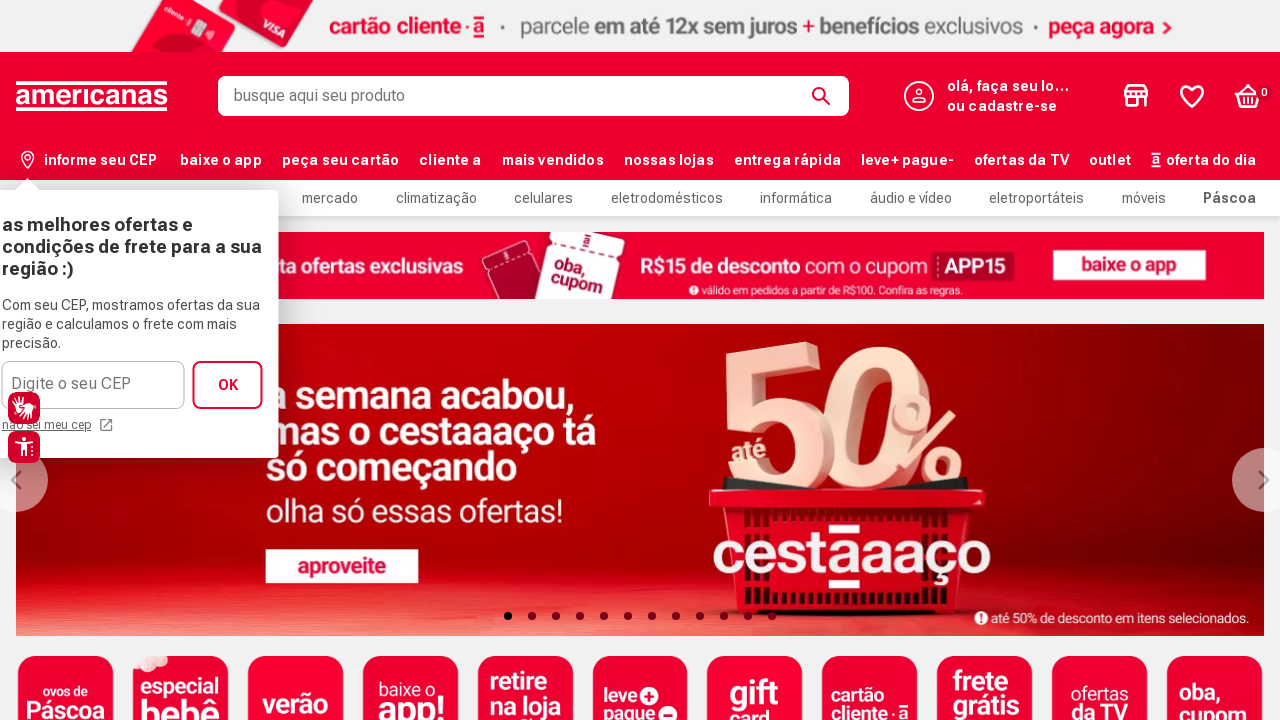

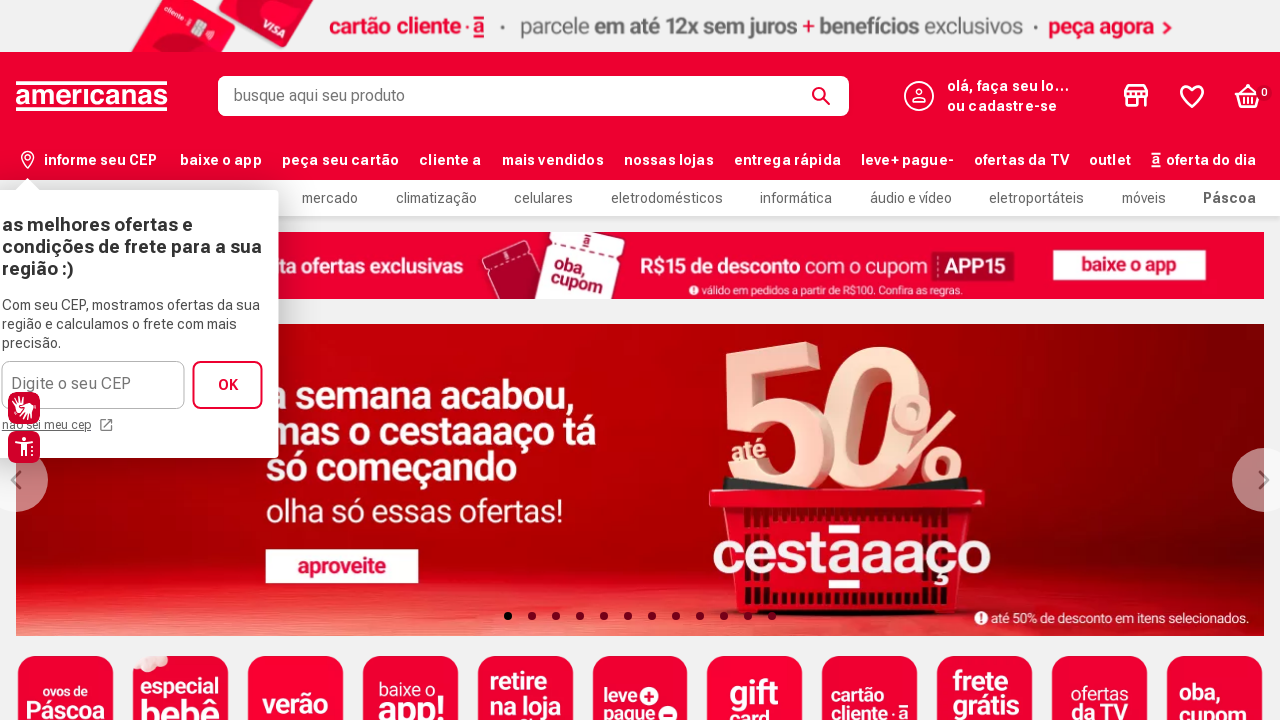